Tests checkbox functionality by checking the red and blue checkboxes and verifying the light element displays the correct combined color.

Starting URL: https://qbek.github.io/selenium-exercises/pl/check_boxes.html

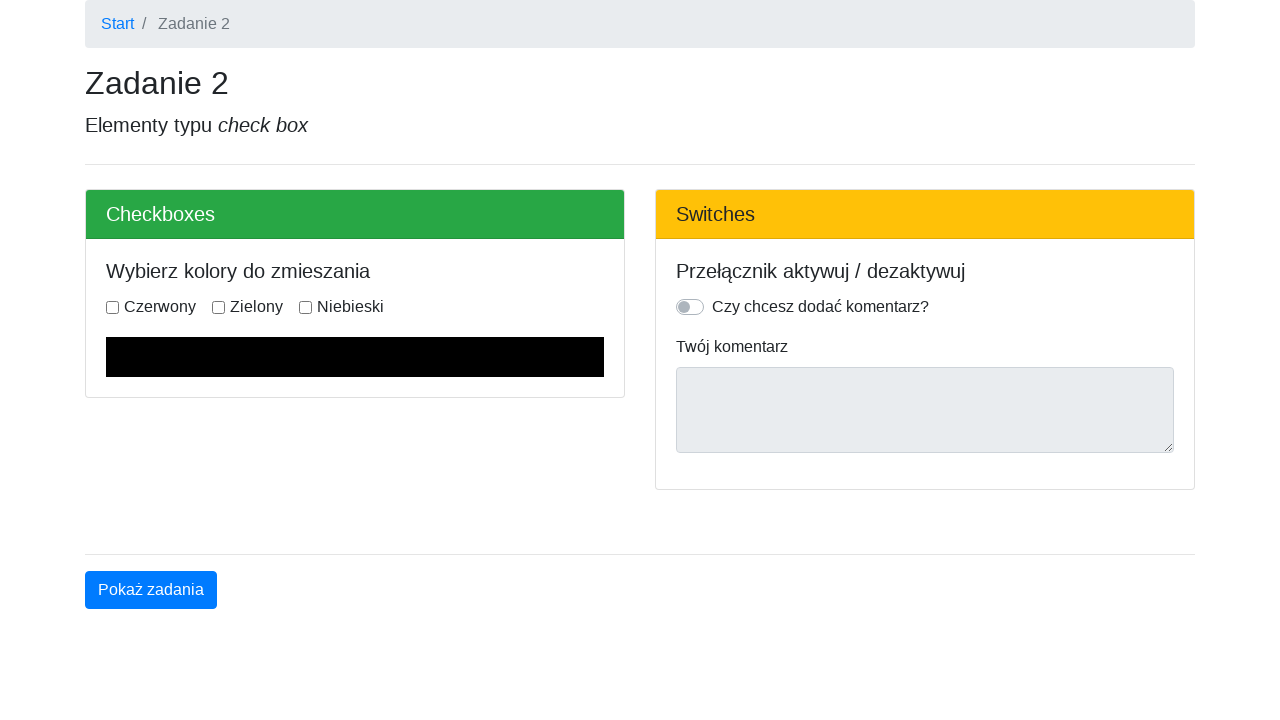

Checked the red checkbox at (112, 307) on input[type='checkbox'][value='red']
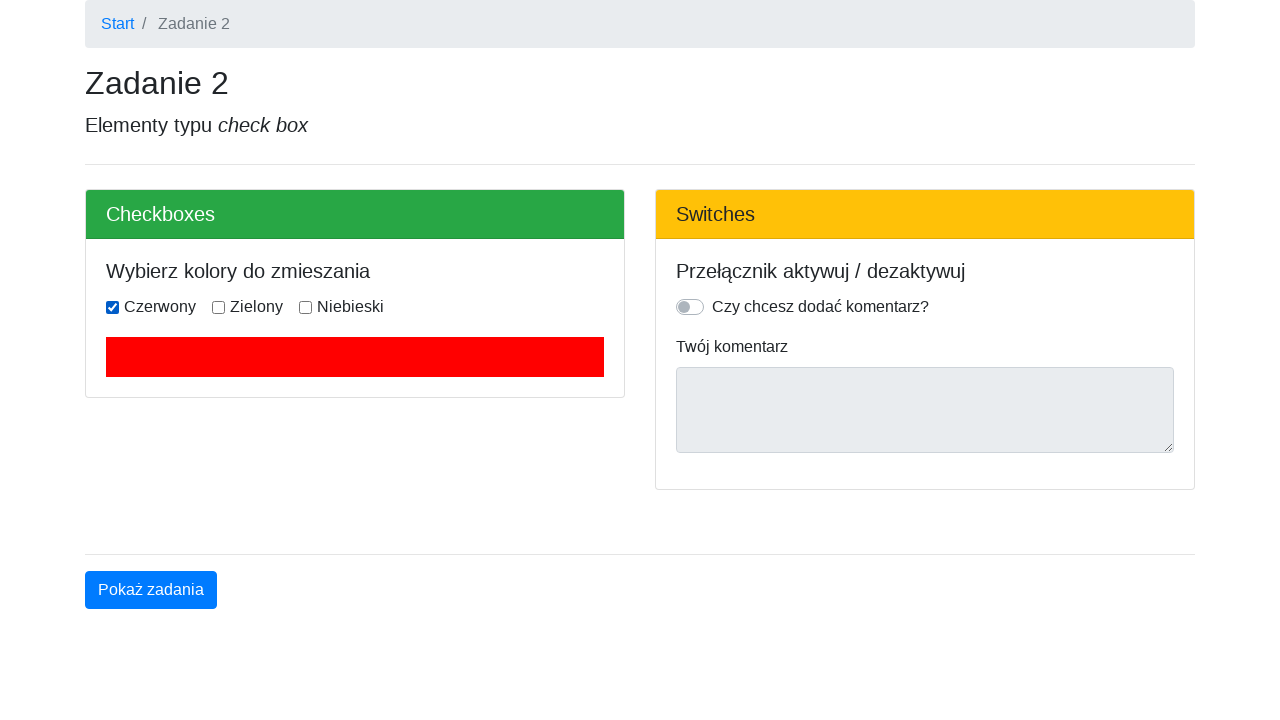

Checked the blue checkbox at (306, 307) on input[type='checkbox'][value='blue']
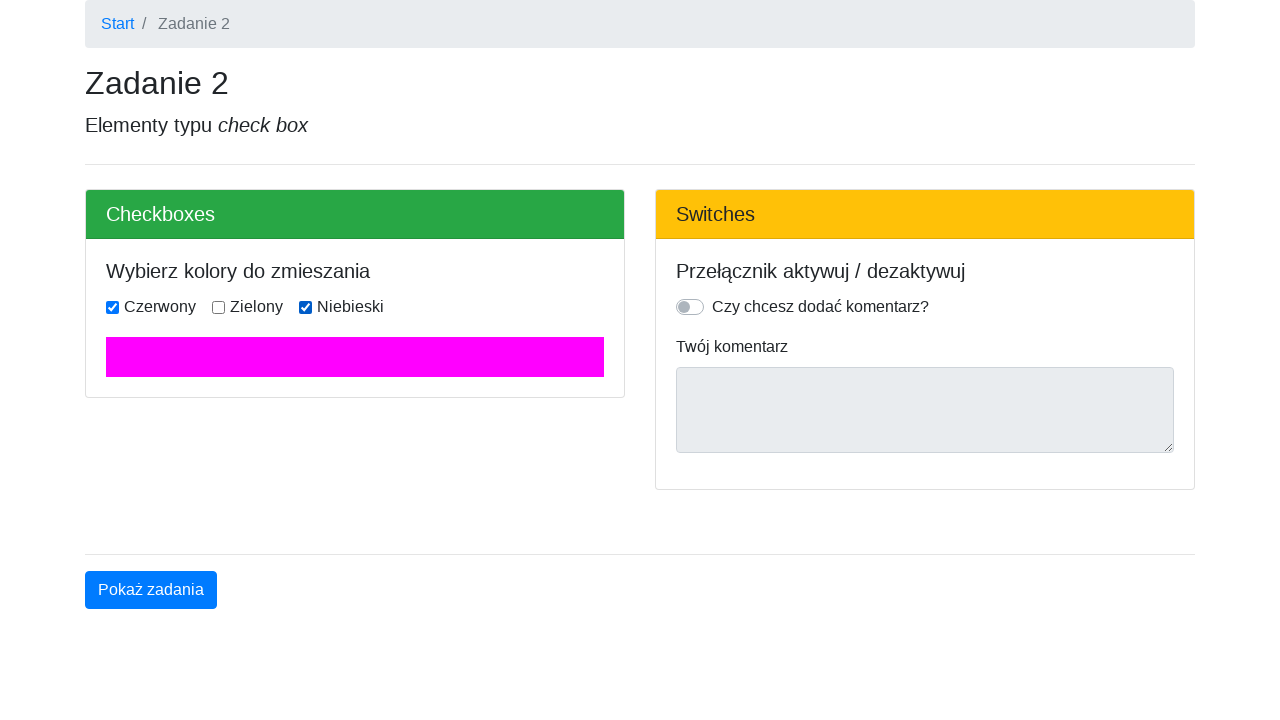

Verified light element displays magenta (#FF00FF) - correct combined color of red and blue
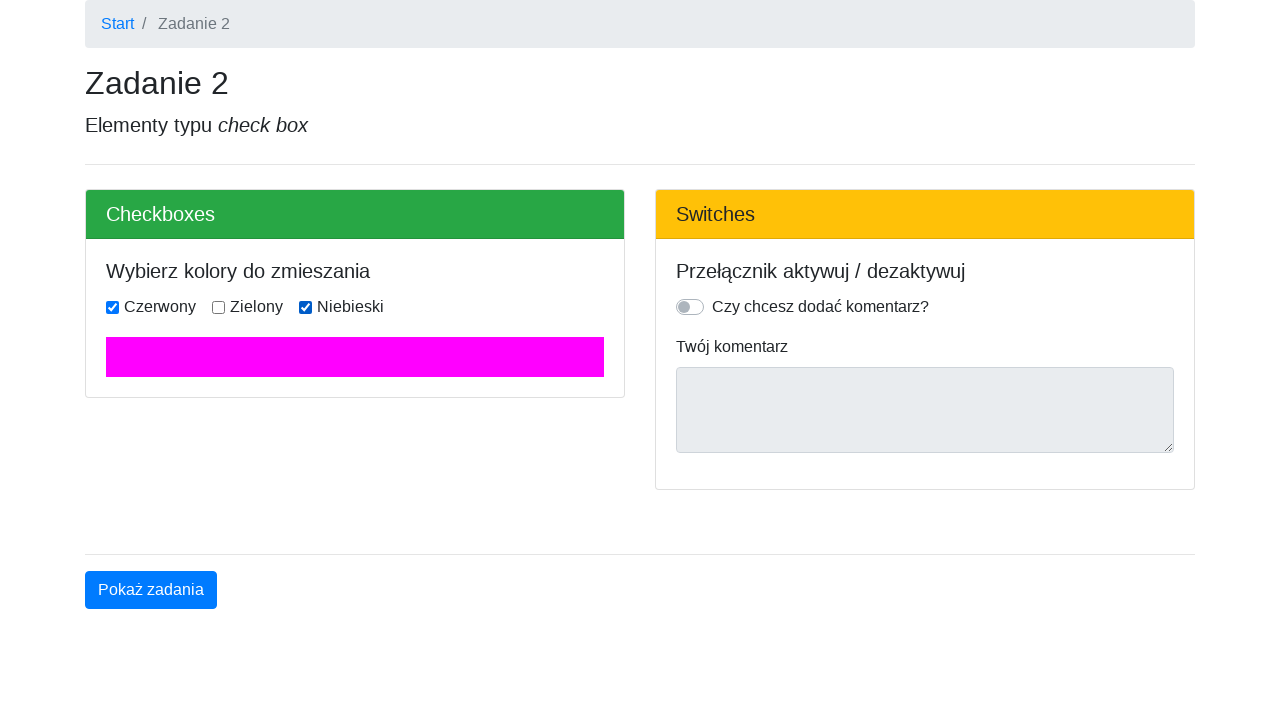

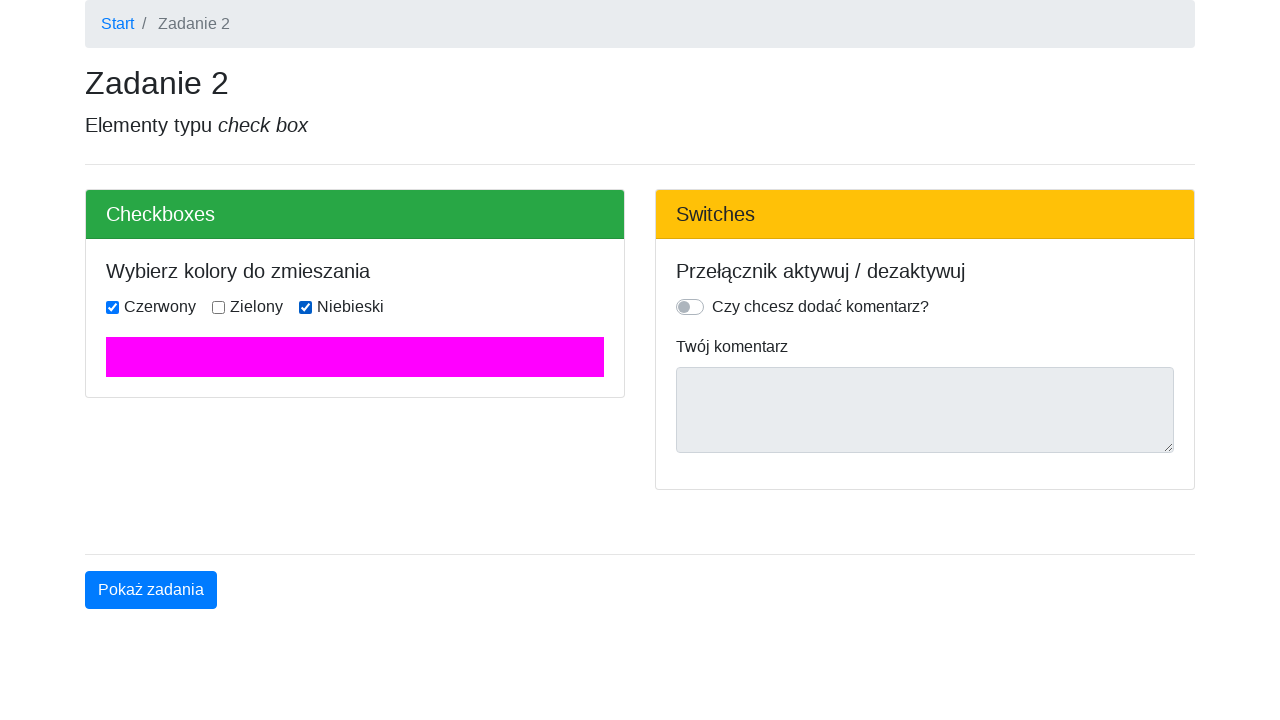